Tests multiple select dropdown functionality by selecting all available language options

Starting URL: https://practice.cydeo.com/dropdown

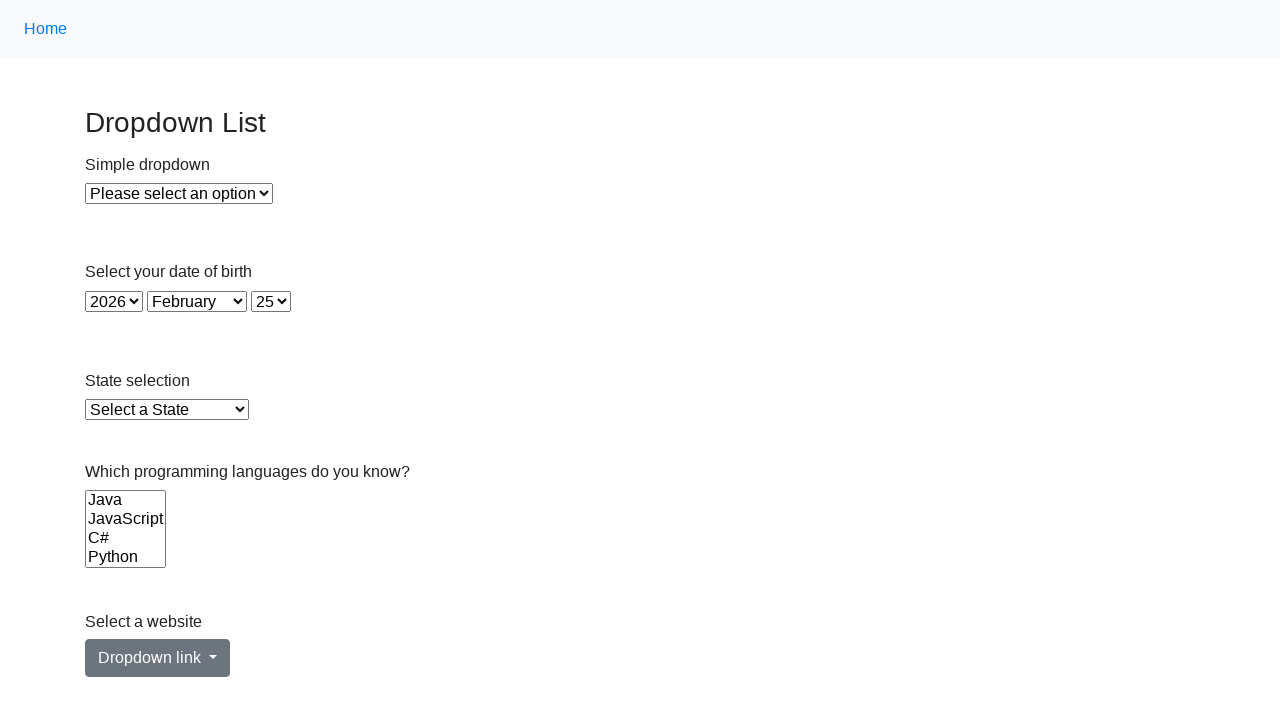

Located all language options in the multi-select dropdown
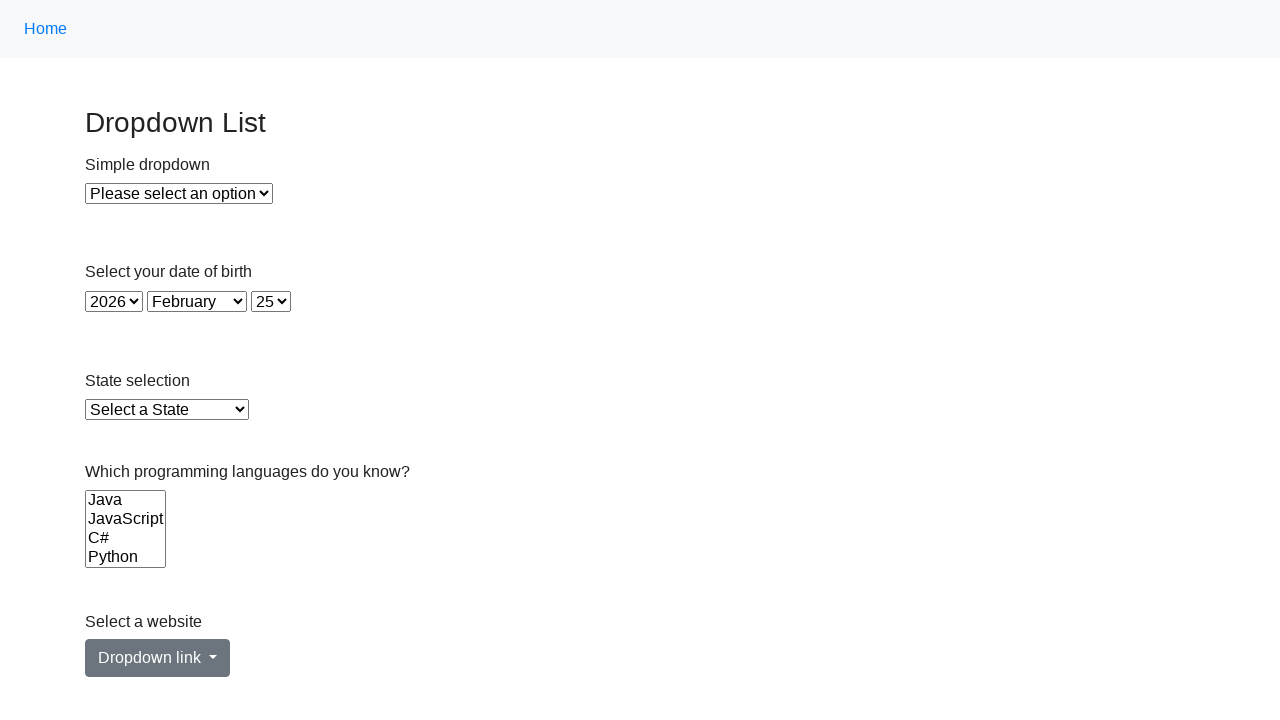

Clicked a language option to select it at (126, 500) on select[name='Languages'] option >> nth=0
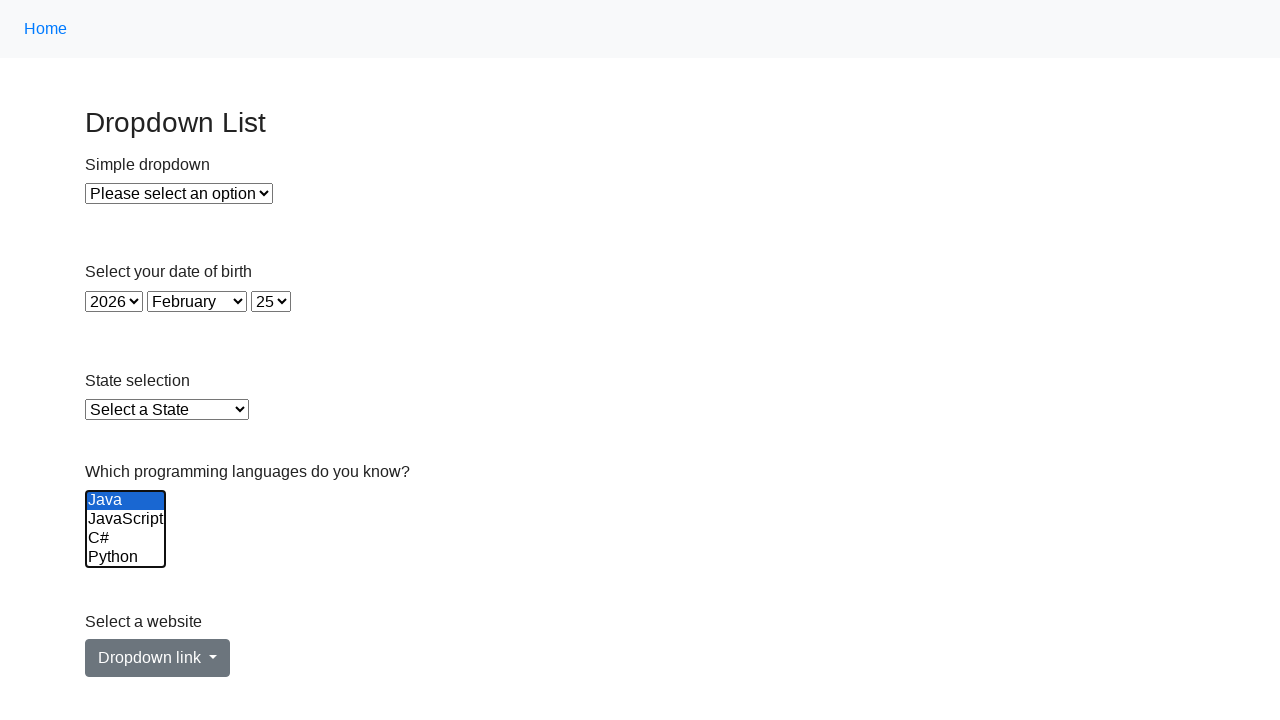

Waited 500ms for visibility between selections
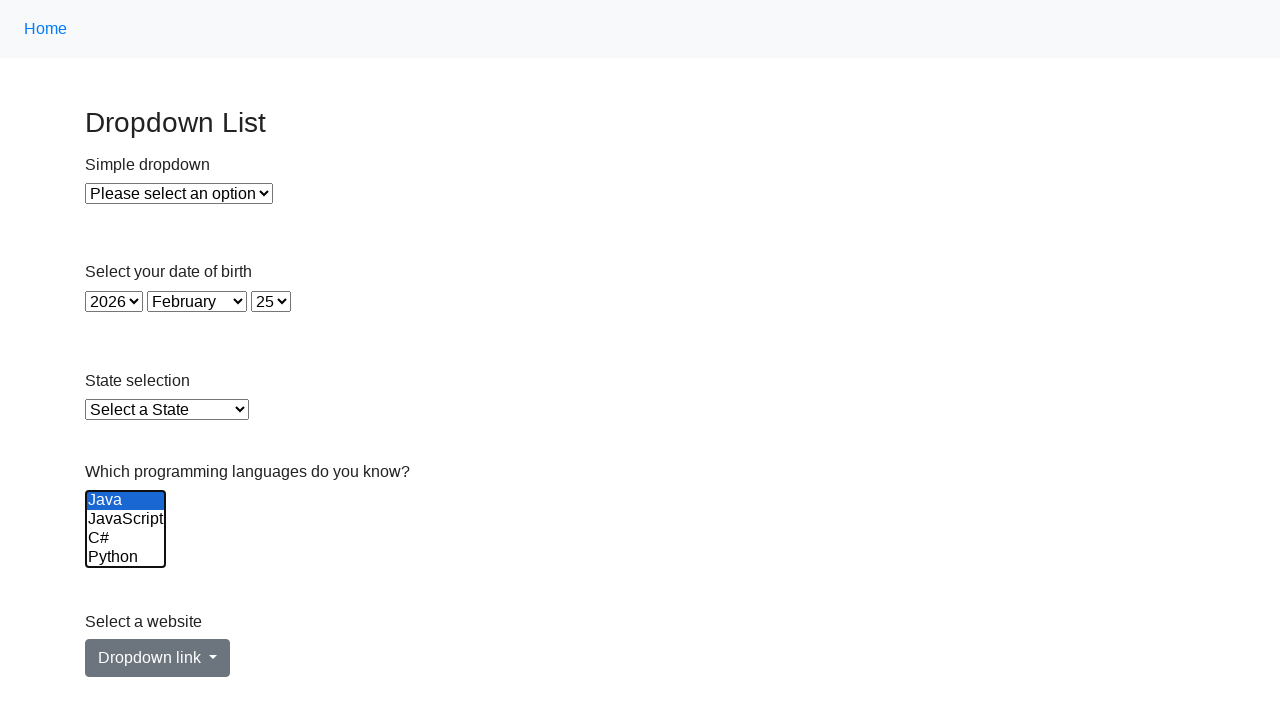

Clicked a language option to select it at (126, 519) on select[name='Languages'] option >> nth=1
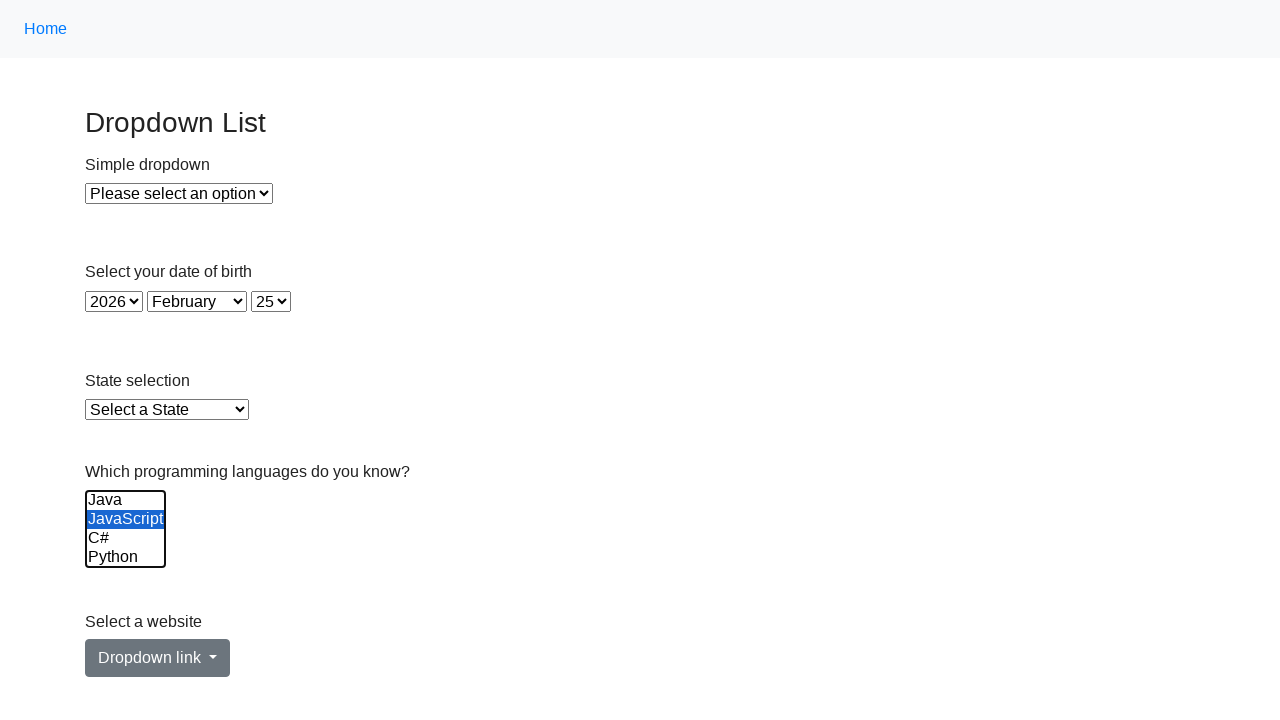

Waited 500ms for visibility between selections
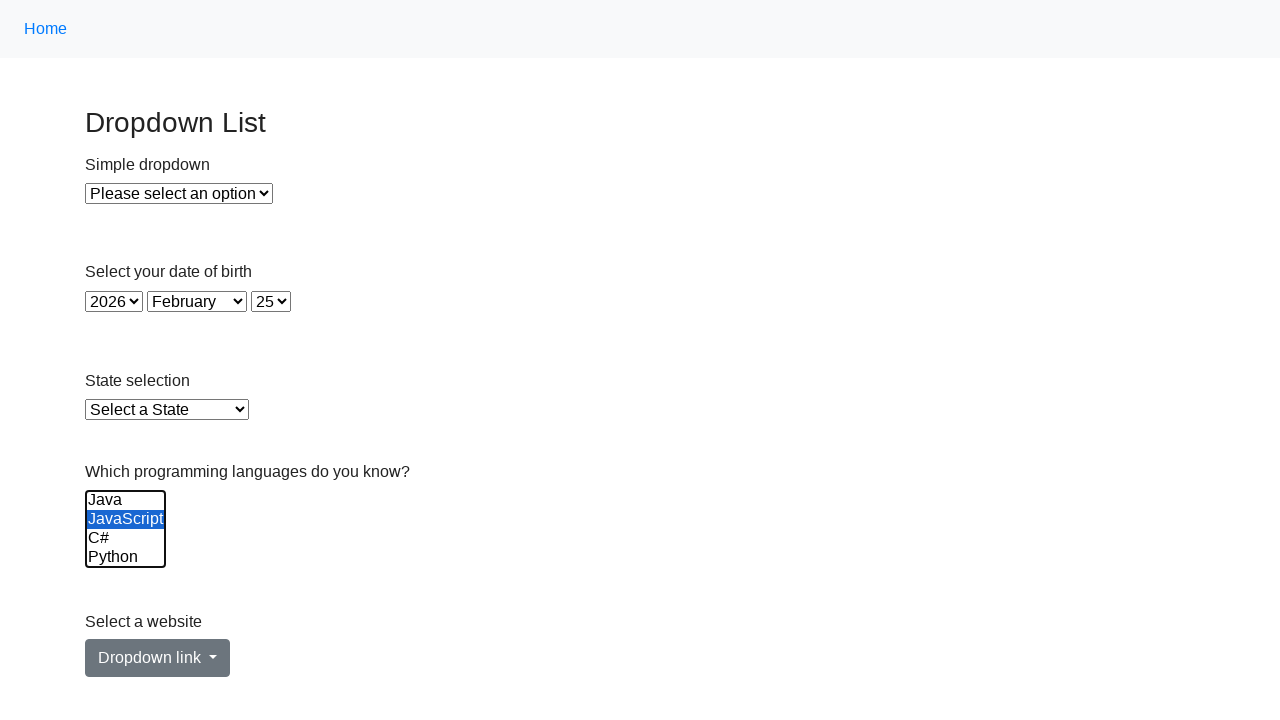

Clicked a language option to select it at (126, 538) on select[name='Languages'] option >> nth=2
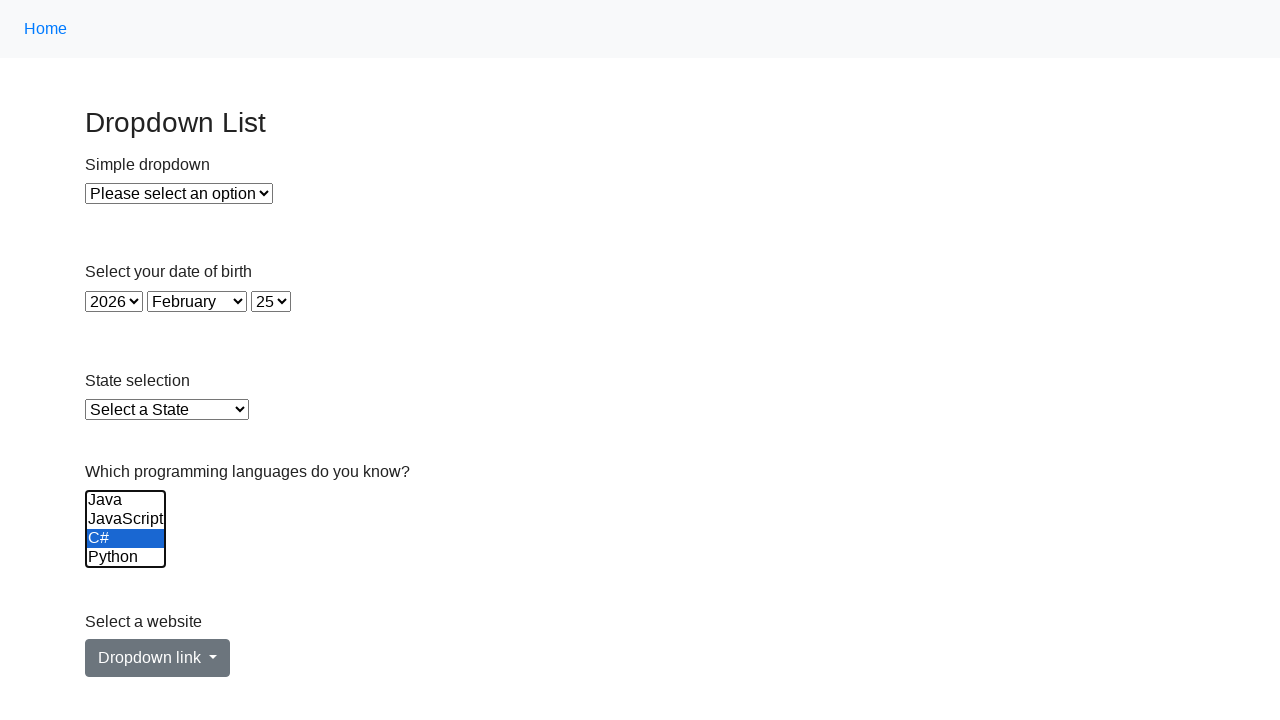

Waited 500ms for visibility between selections
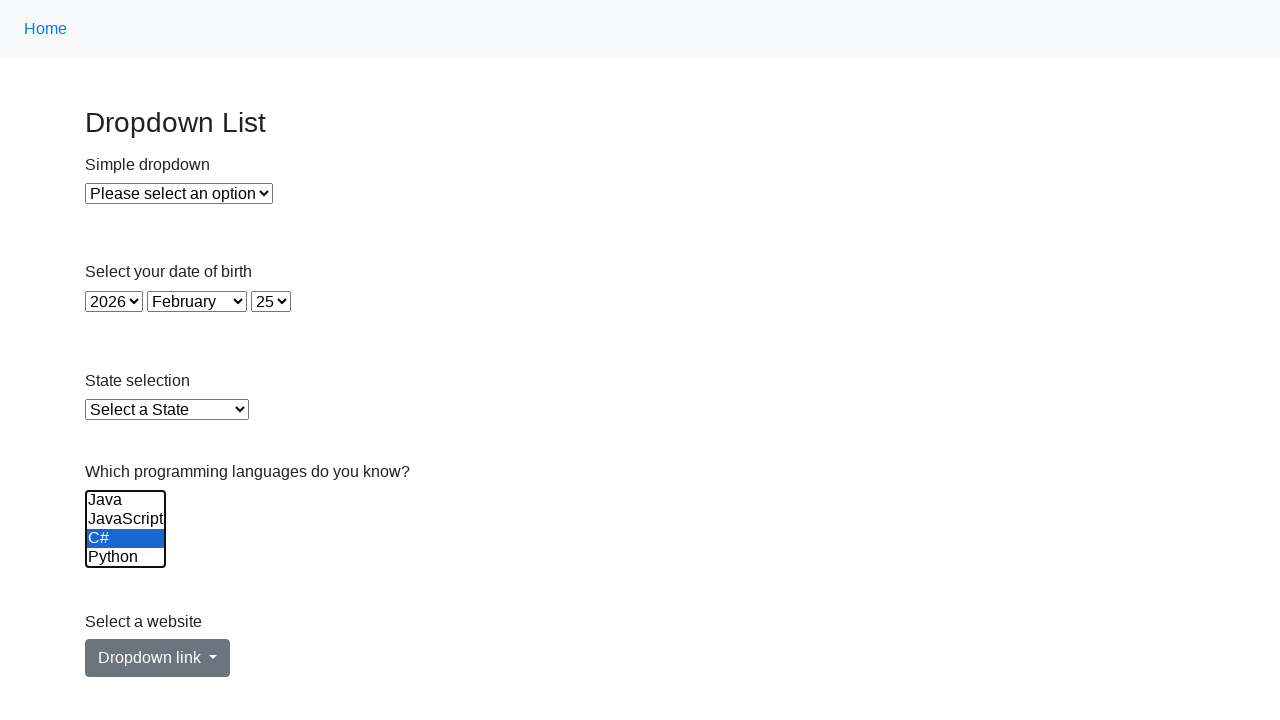

Clicked a language option to select it at (126, 558) on select[name='Languages'] option >> nth=3
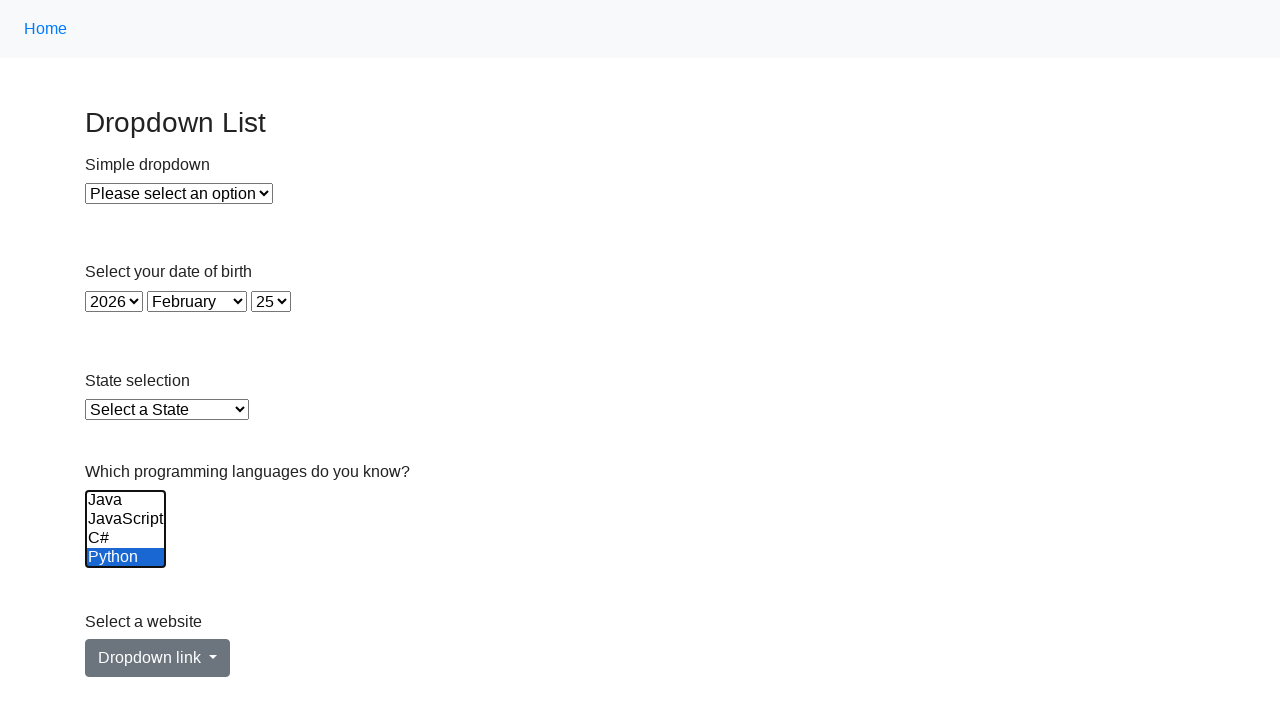

Waited 500ms for visibility between selections
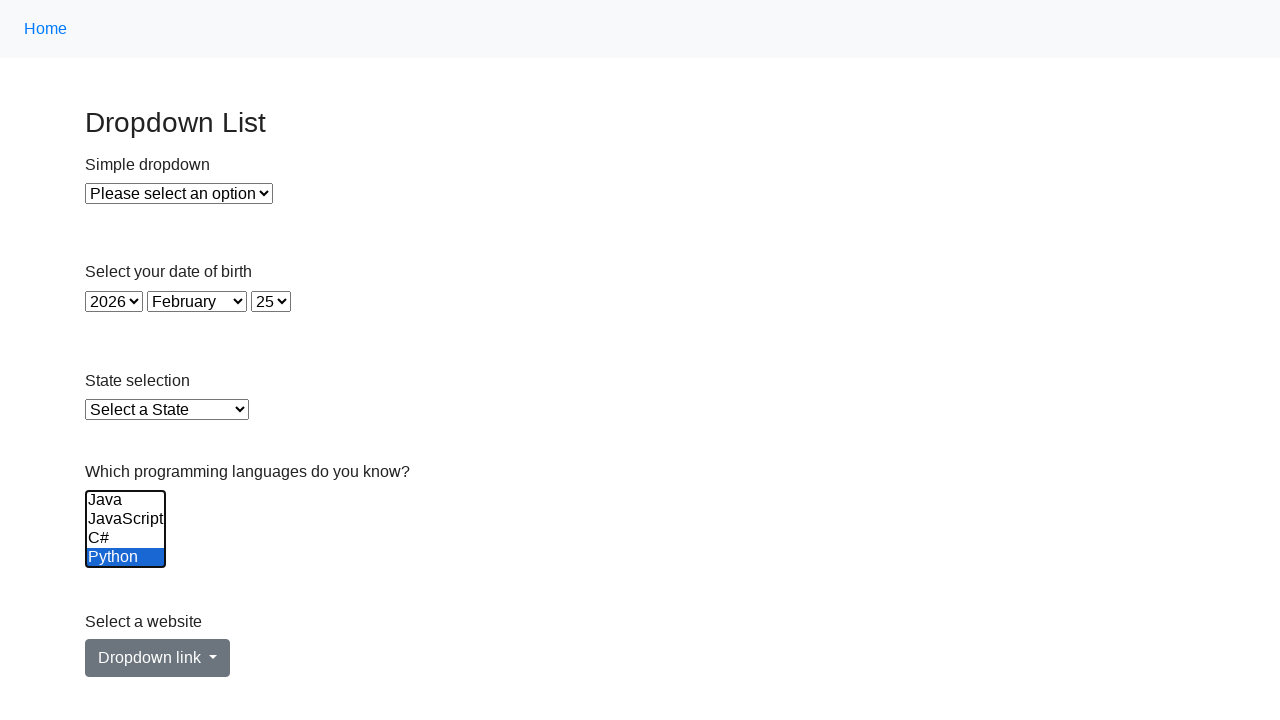

Clicked a language option to select it at (126, 539) on select[name='Languages'] option >> nth=4
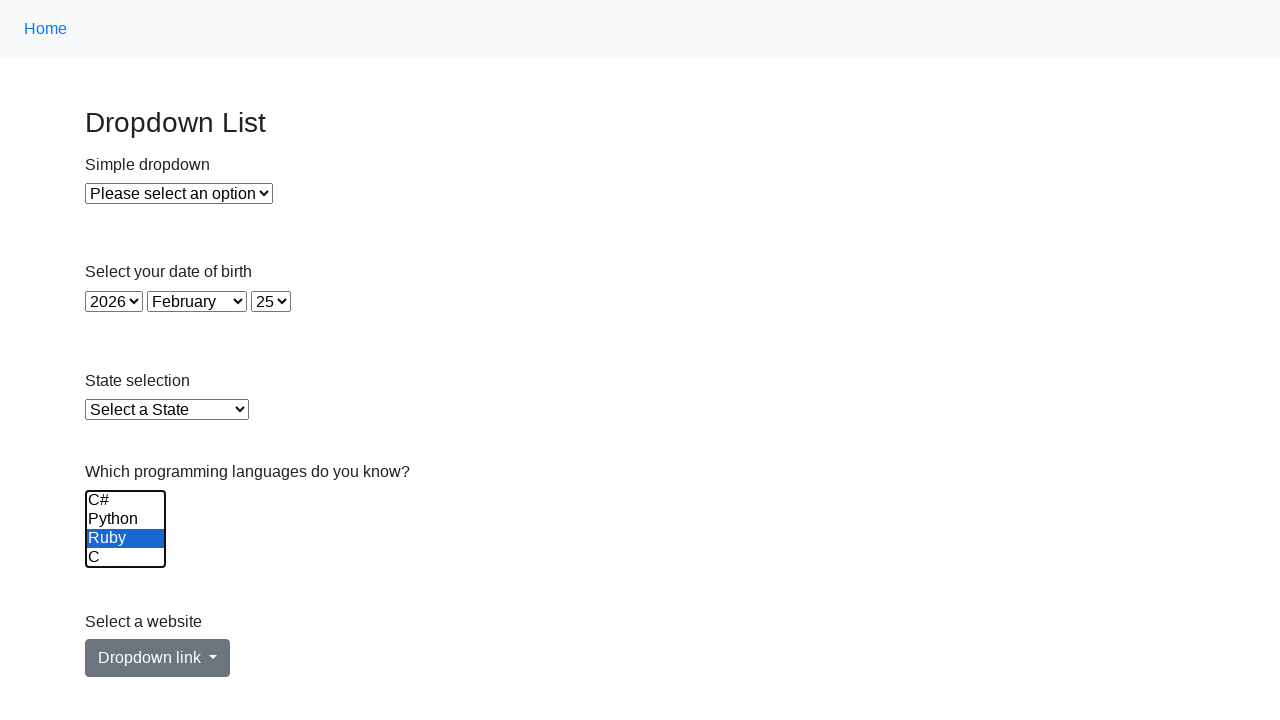

Waited 500ms for visibility between selections
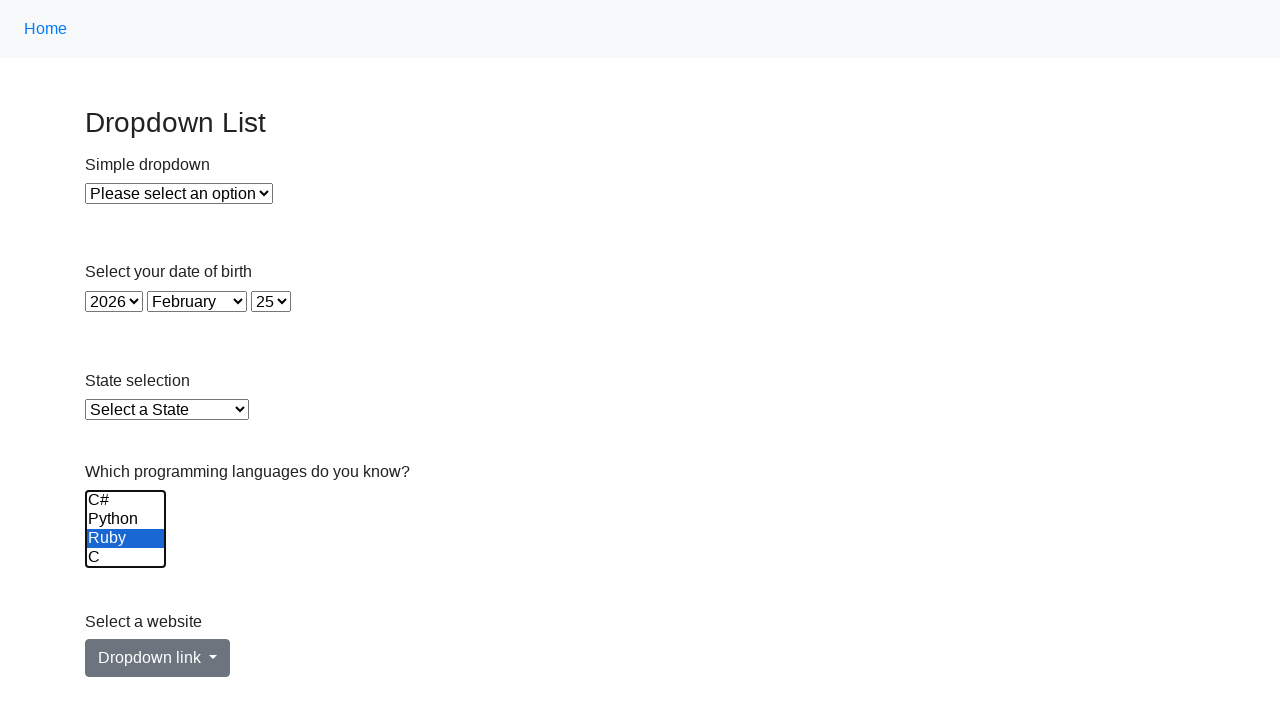

Clicked a language option to select it at (126, 558) on select[name='Languages'] option >> nth=5
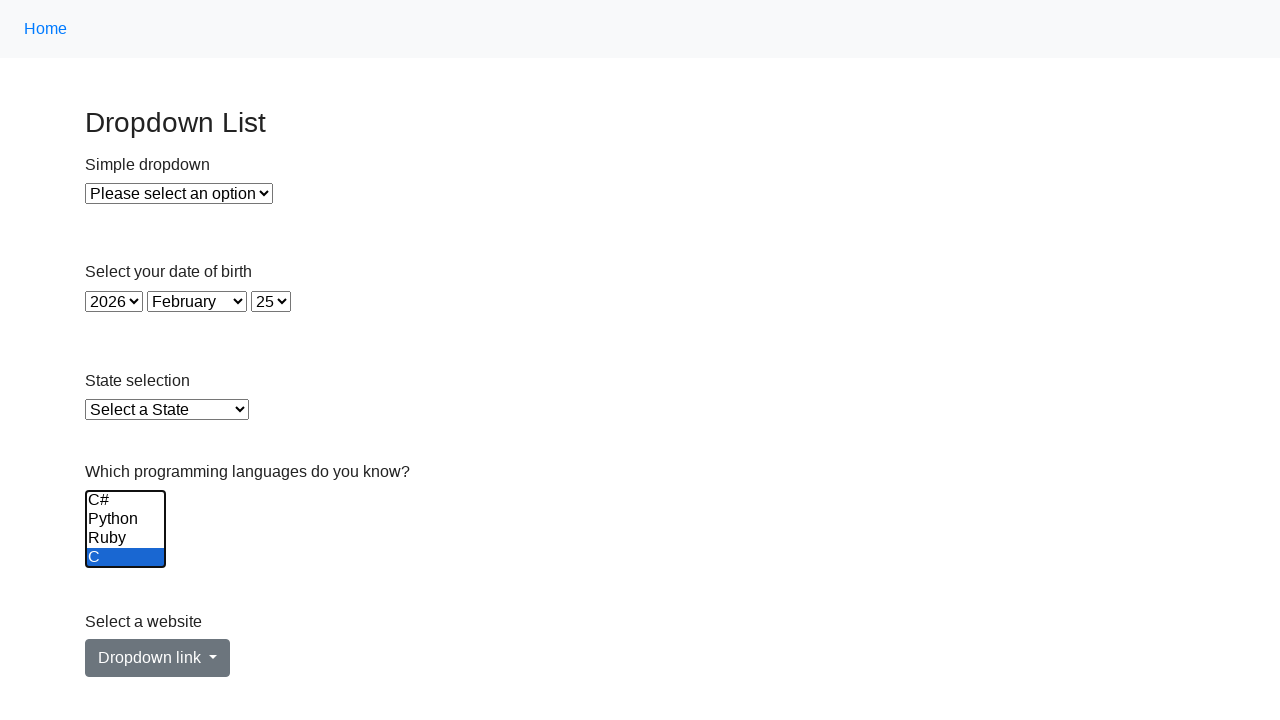

Waited 500ms for visibility between selections
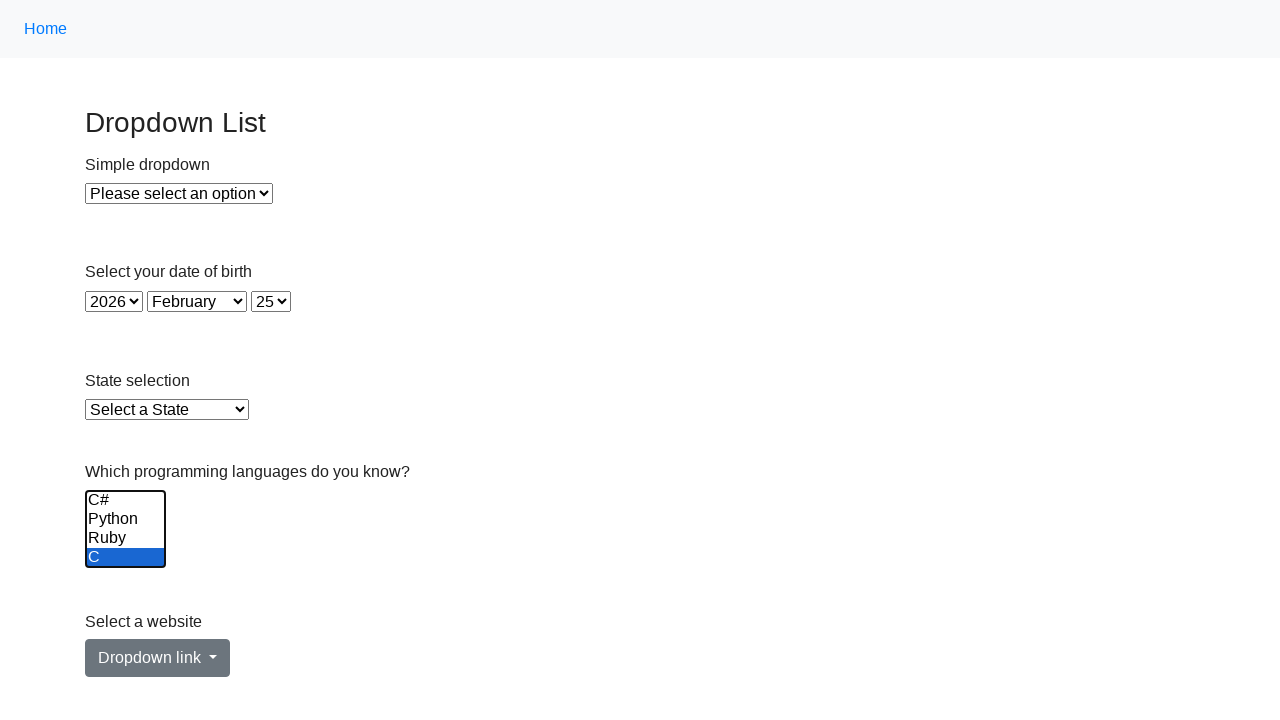

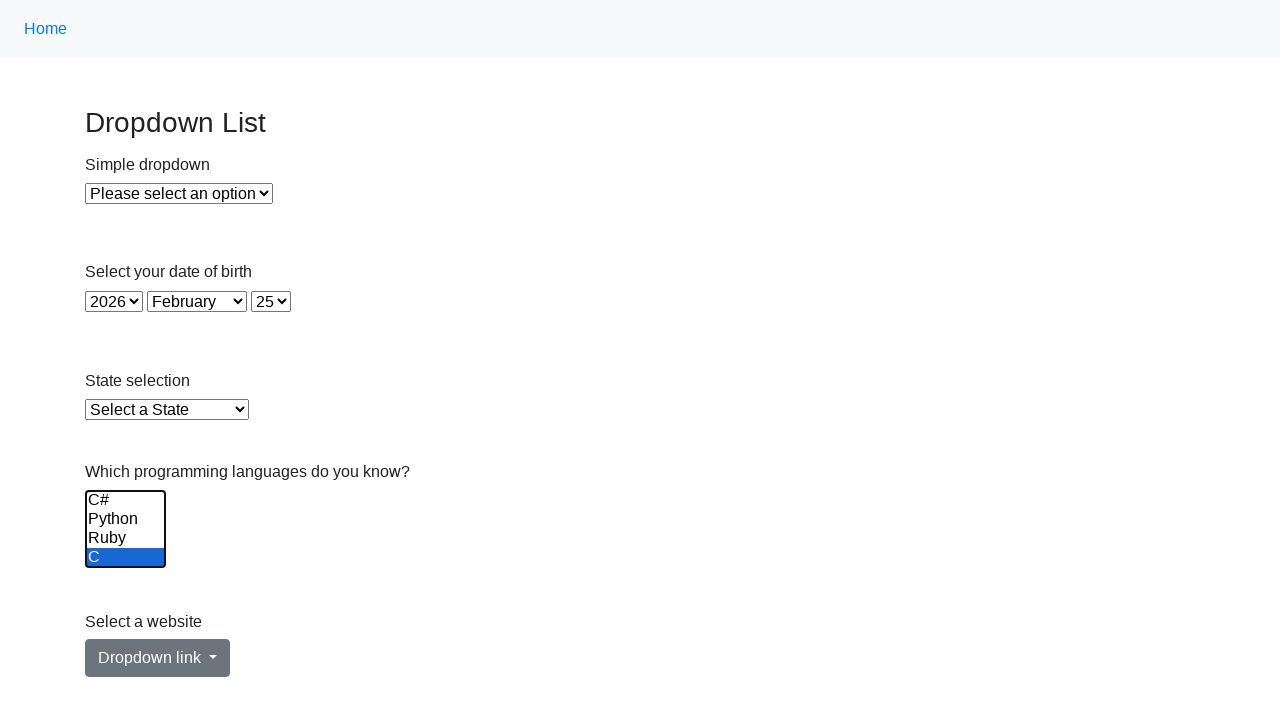